Tests handling of child windows by clicking a link that opens a new page, extracting text from the new page, and typing it back into the original page

Starting URL: https://rahulshettyacademy.com/loginpagePractise/

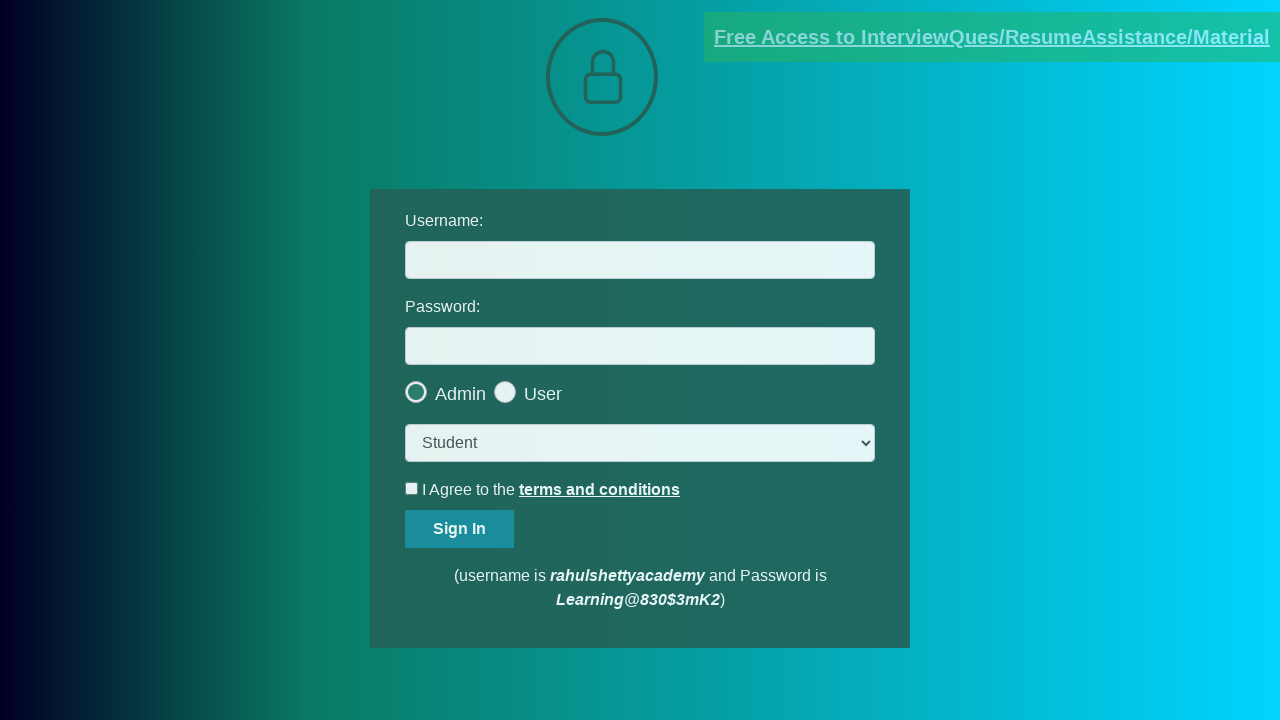

Clicked document request link to open child window at (992, 37) on [href*='documents-request']
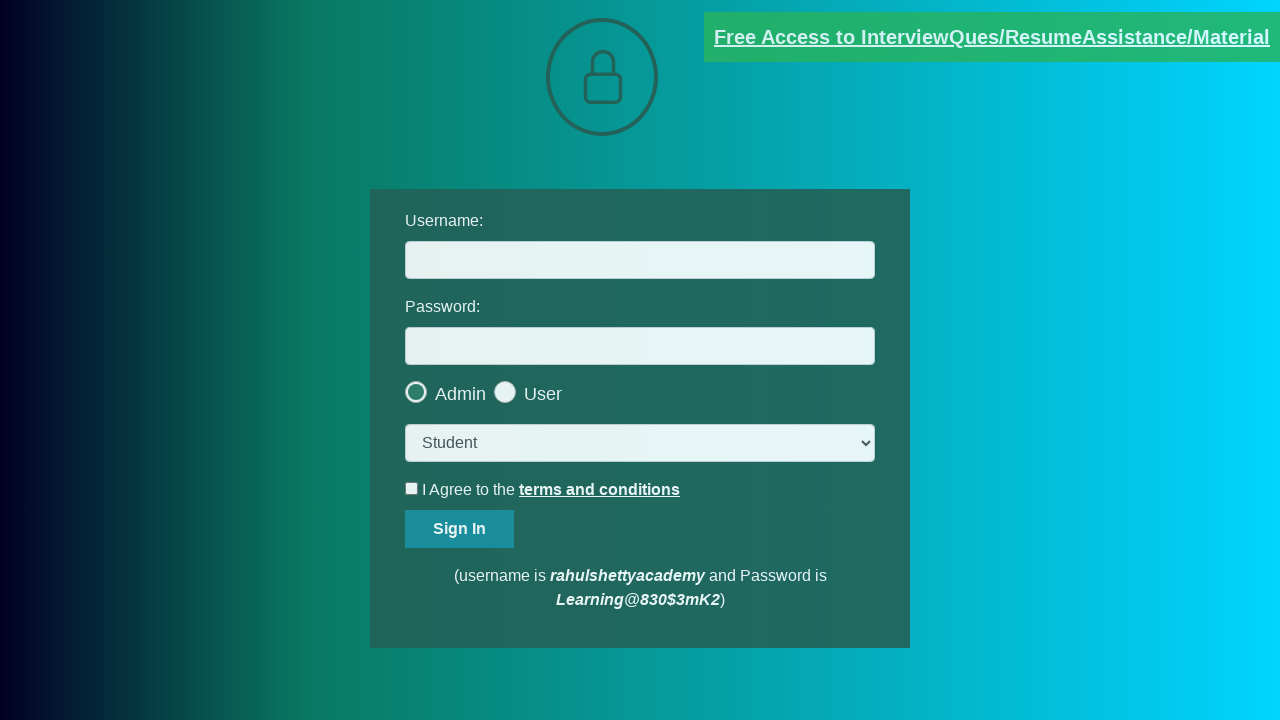

Child window opened and captured
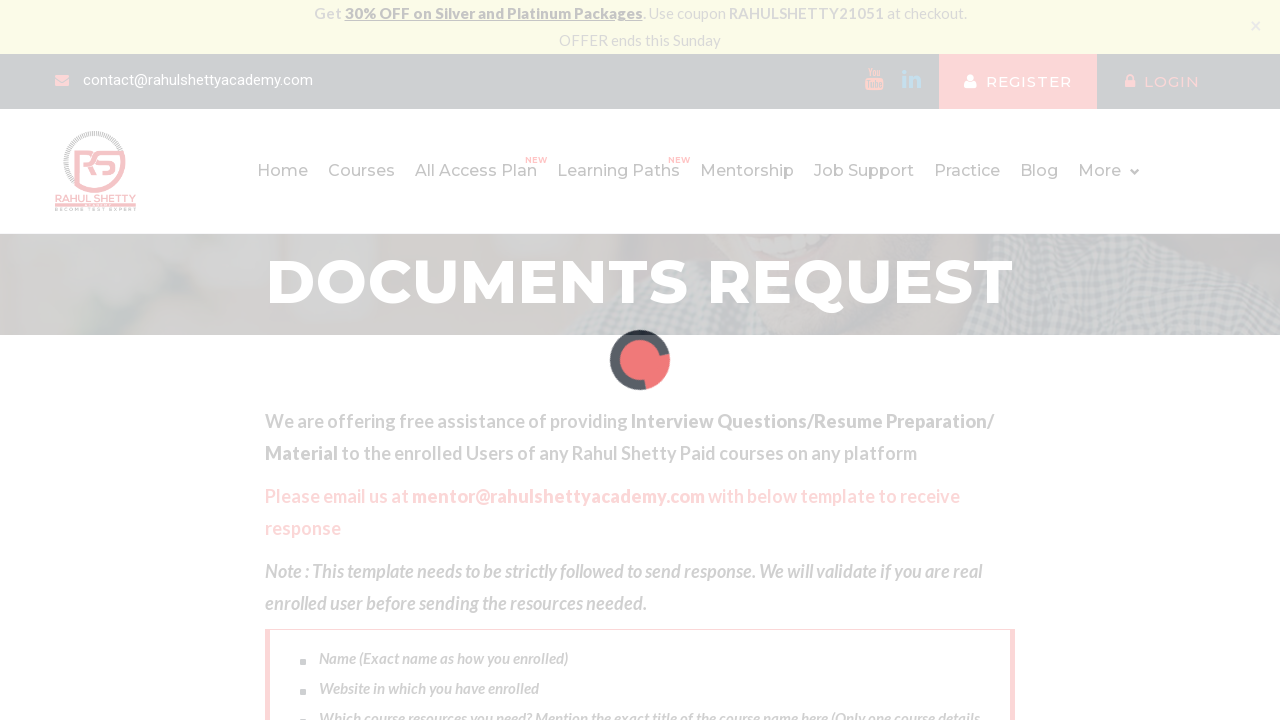

Child window page fully loaded
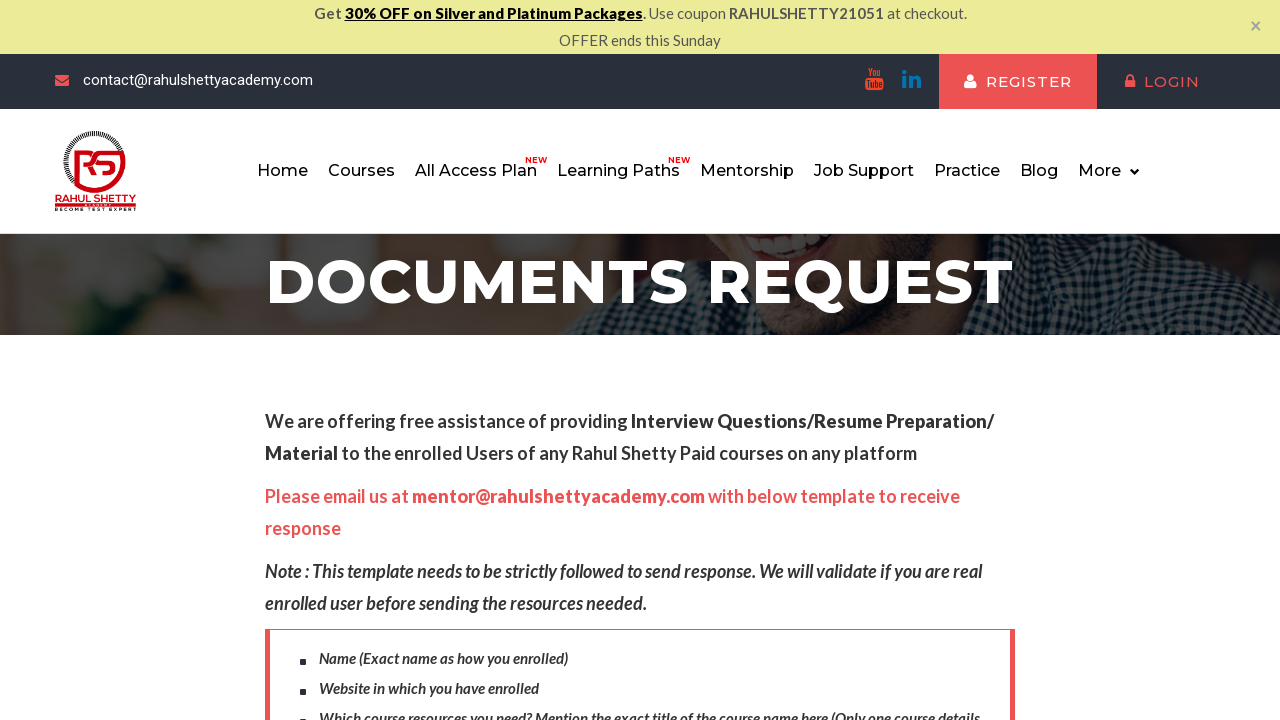

Extracted text from child window: 'Please email us at mentor@rahulshettyacademy.com with below template to receive response '
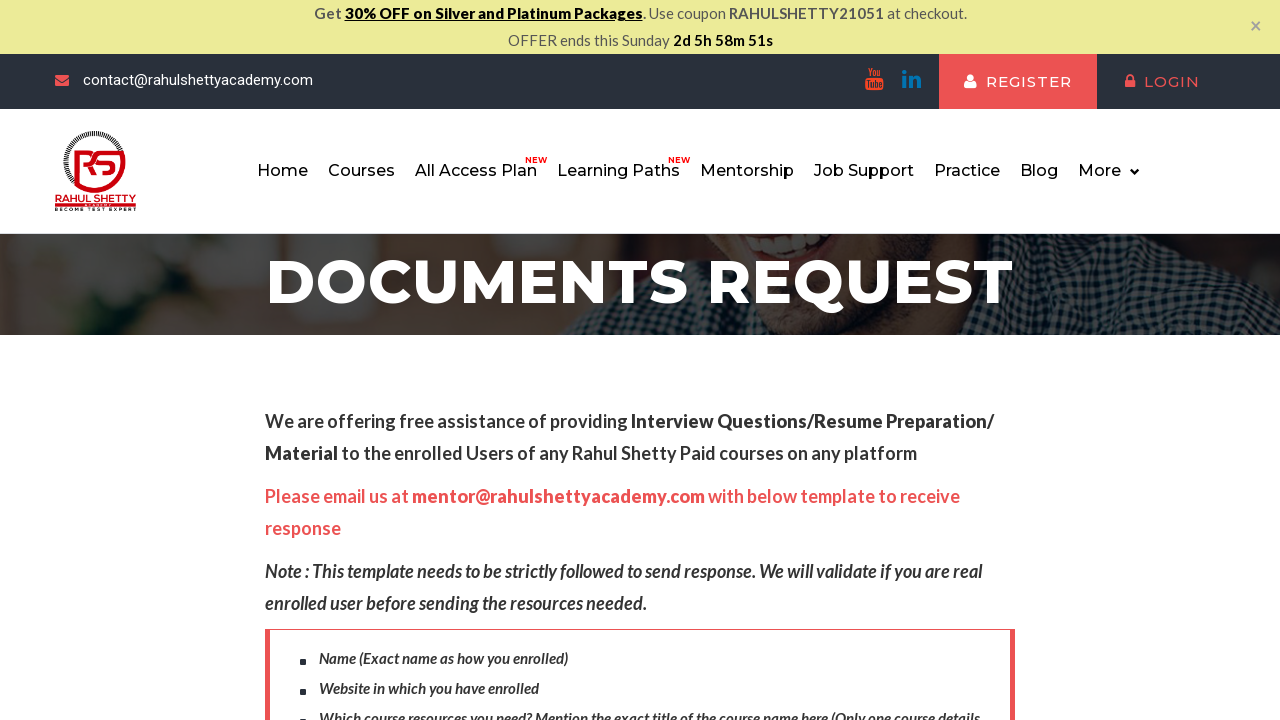

Parsed domain from text: 'rahulshettyacademy.com'
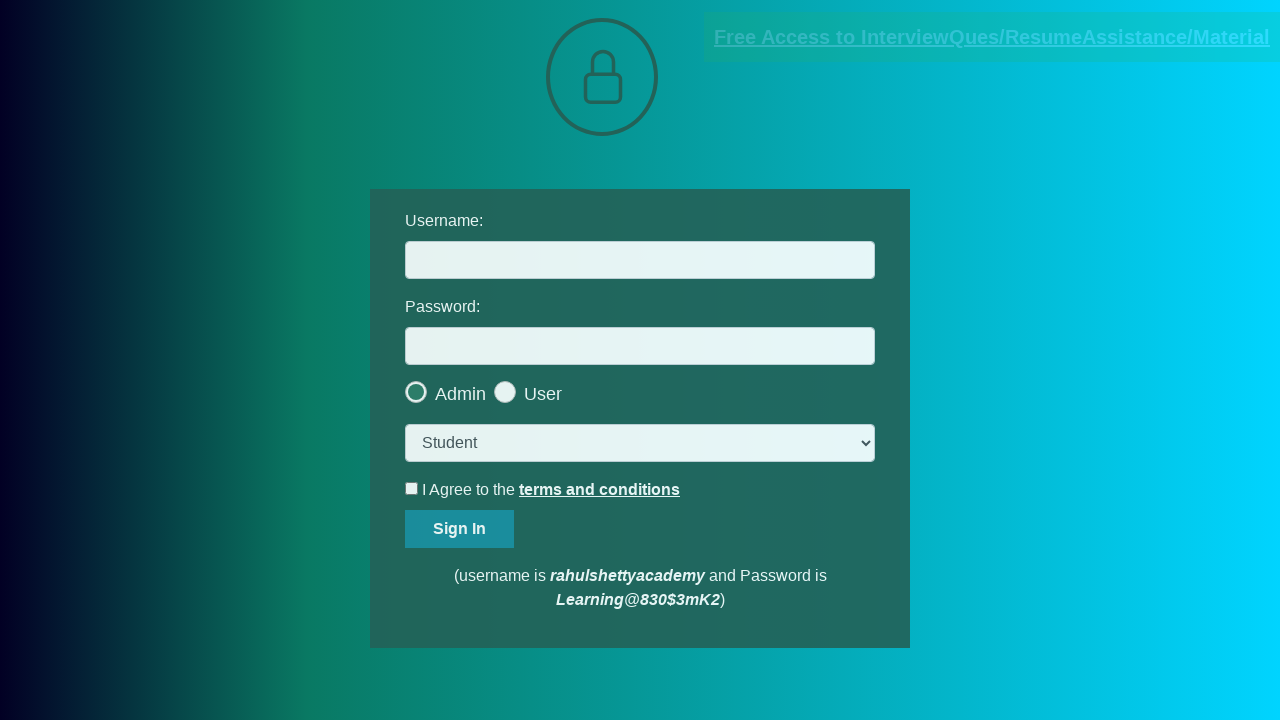

Filled username field with extracted domain: 'rahulshettyacademy.com' on #username
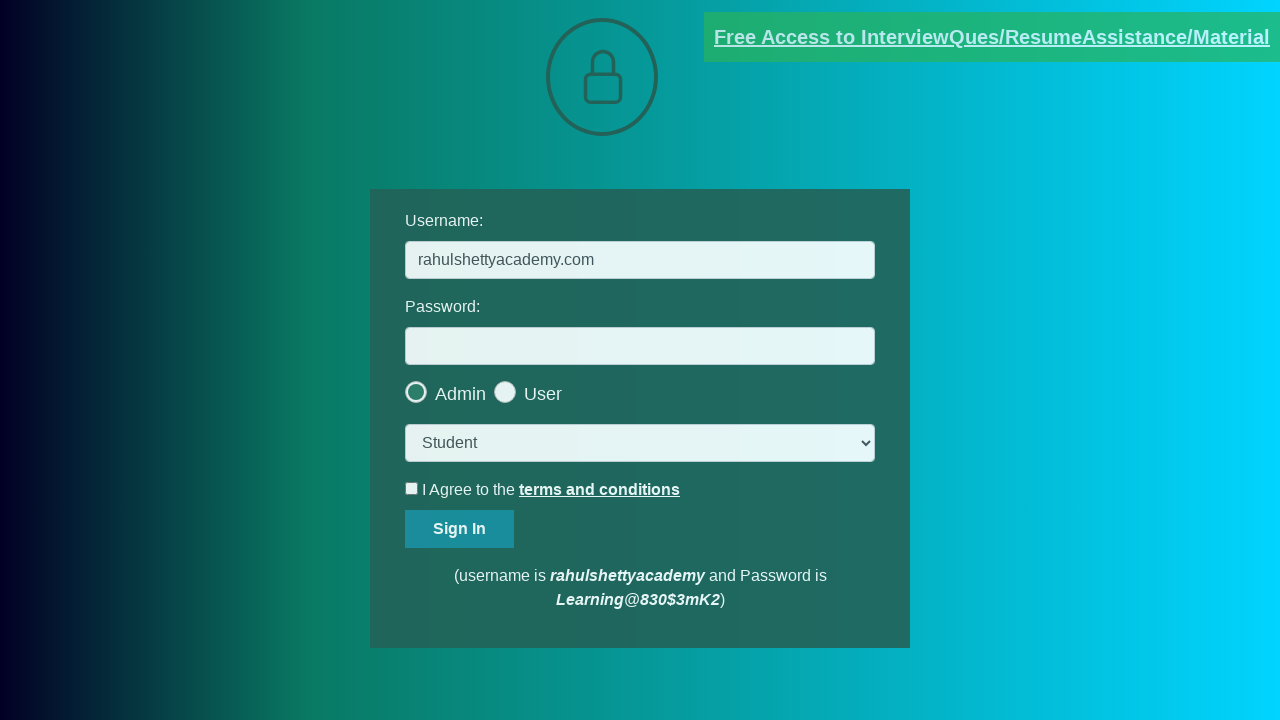

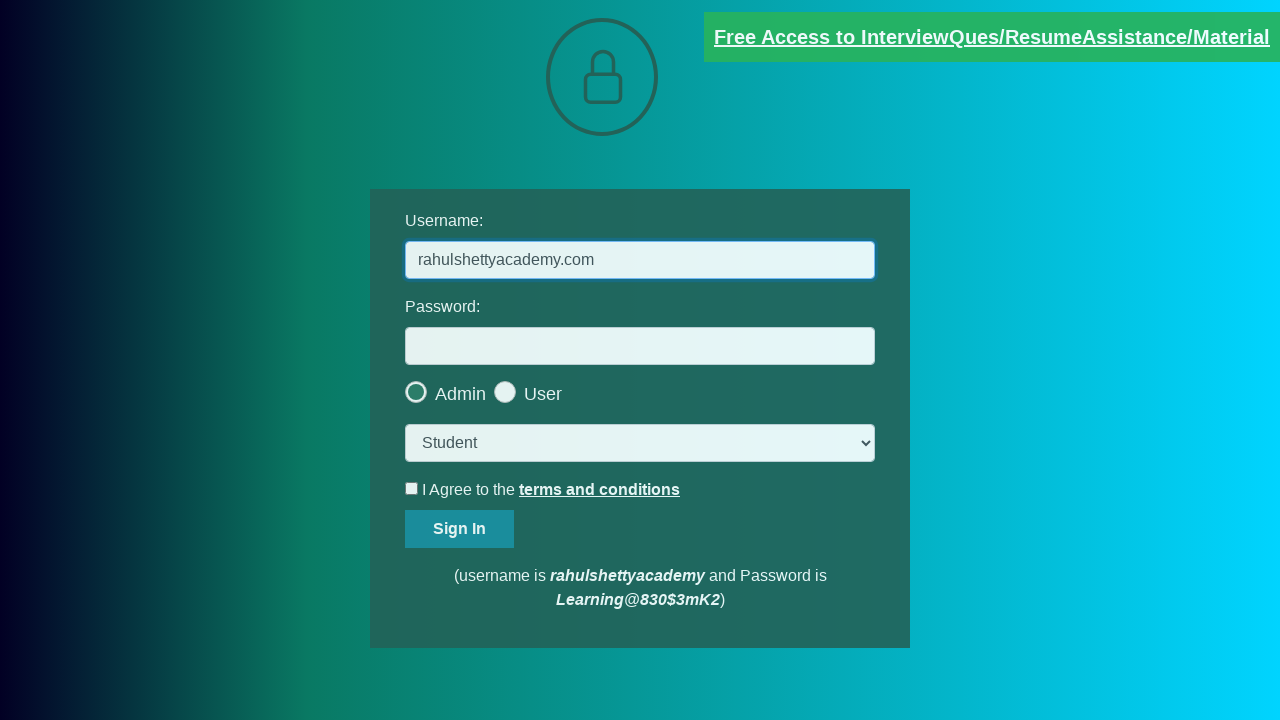